Tests that the value attribute of the button with name "randomButton2" equals "this is Also a Button" when compared case-insensitively

Starting URL: https://uljanovs.github.io/site/examples/locators

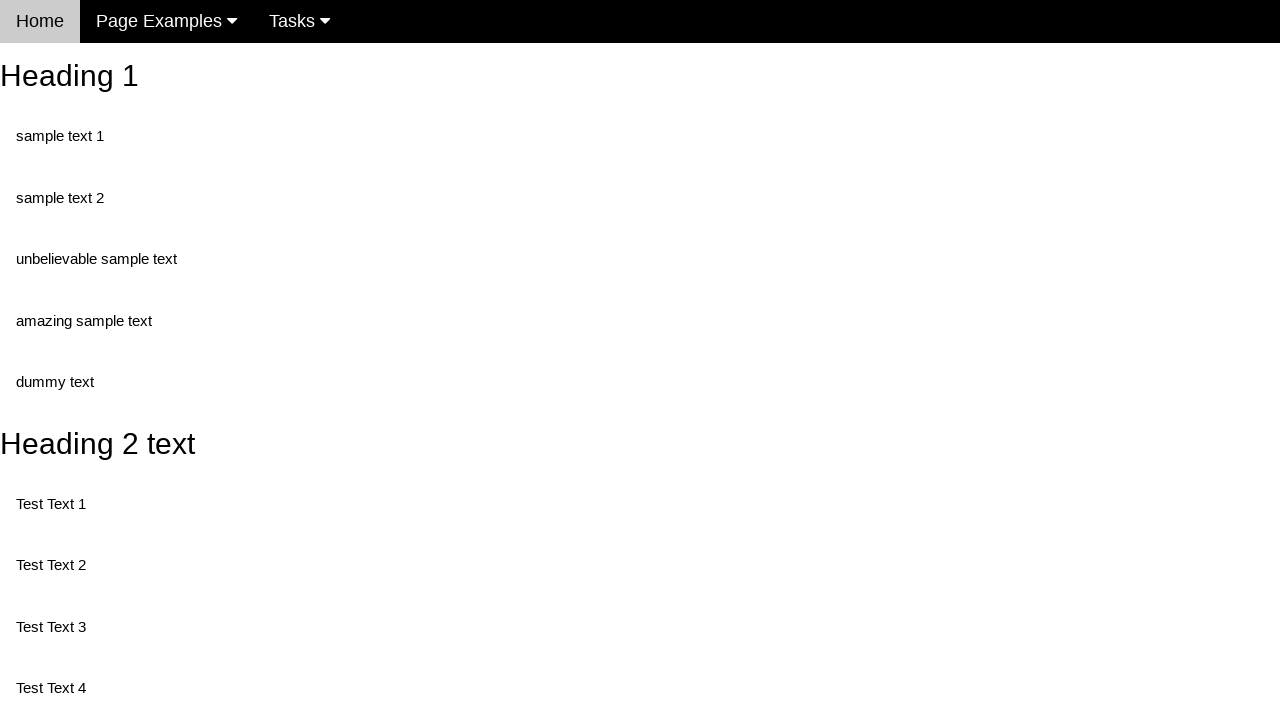

Navigated to https://uljanovs.github.io/site/examples/locators
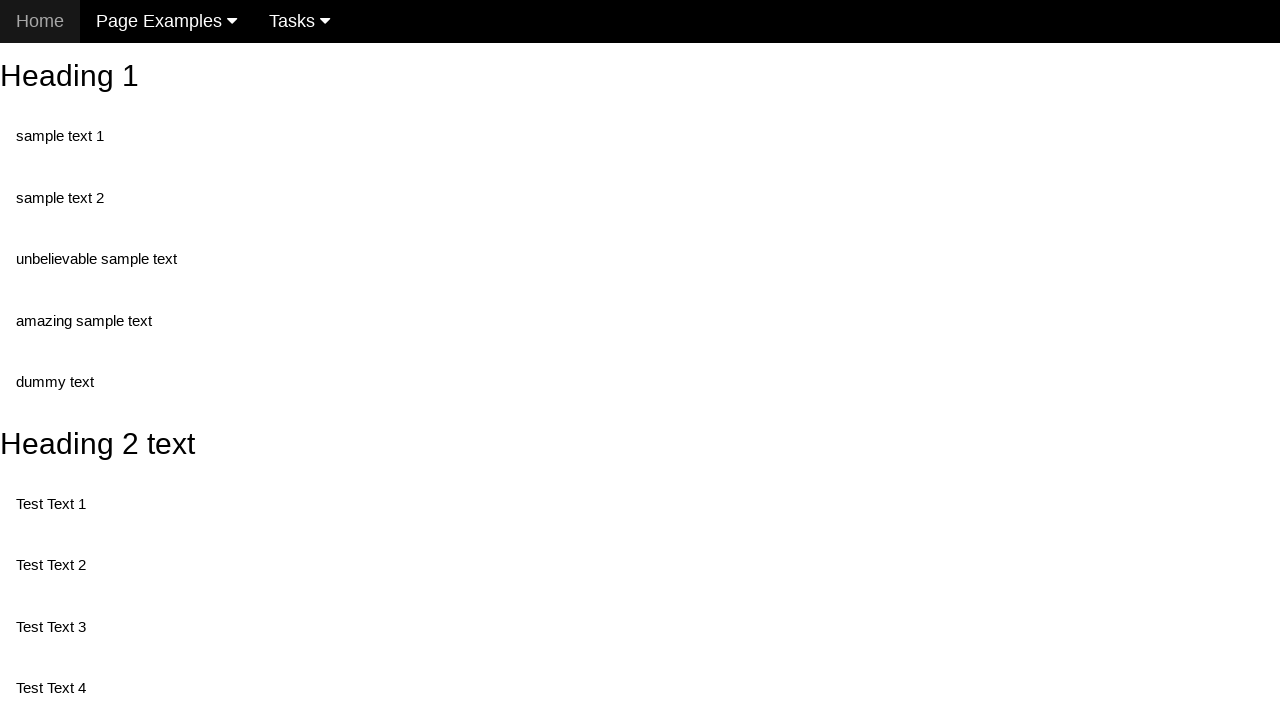

Retrieved value attribute of button with name 'randomButton2'
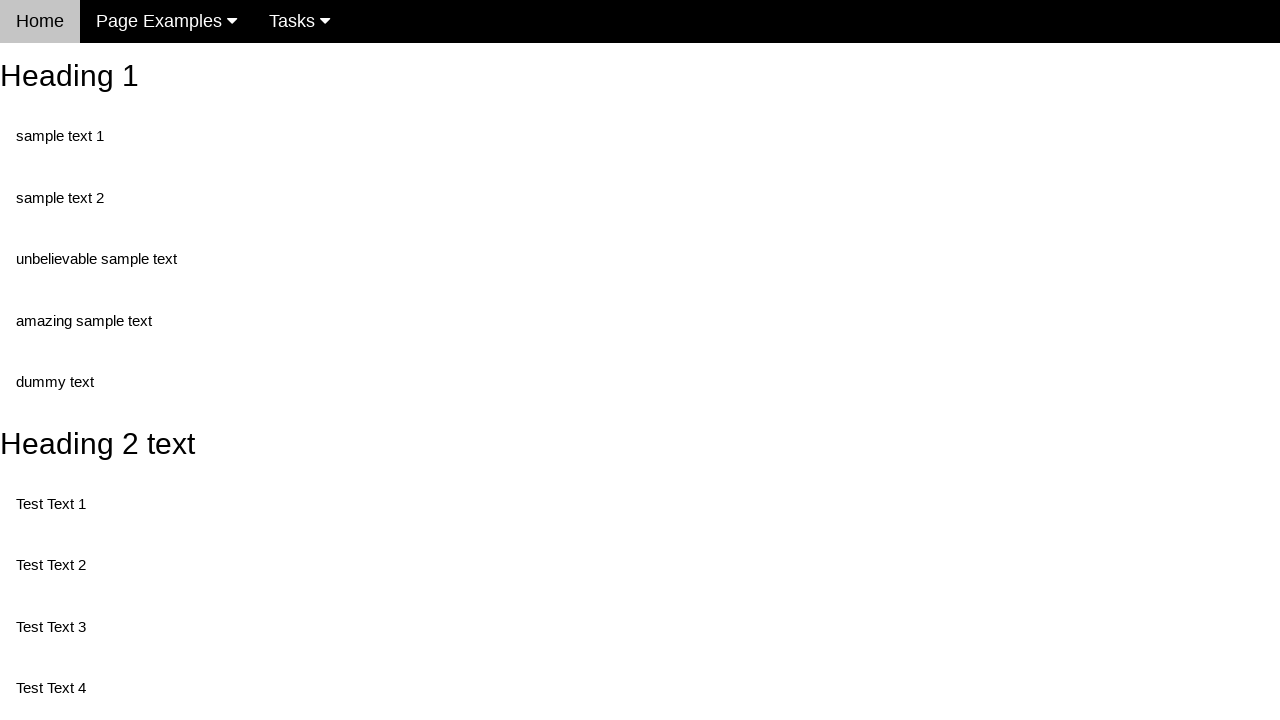

Asserted that button value 'this is also a button' matches expected value (case-insensitive)
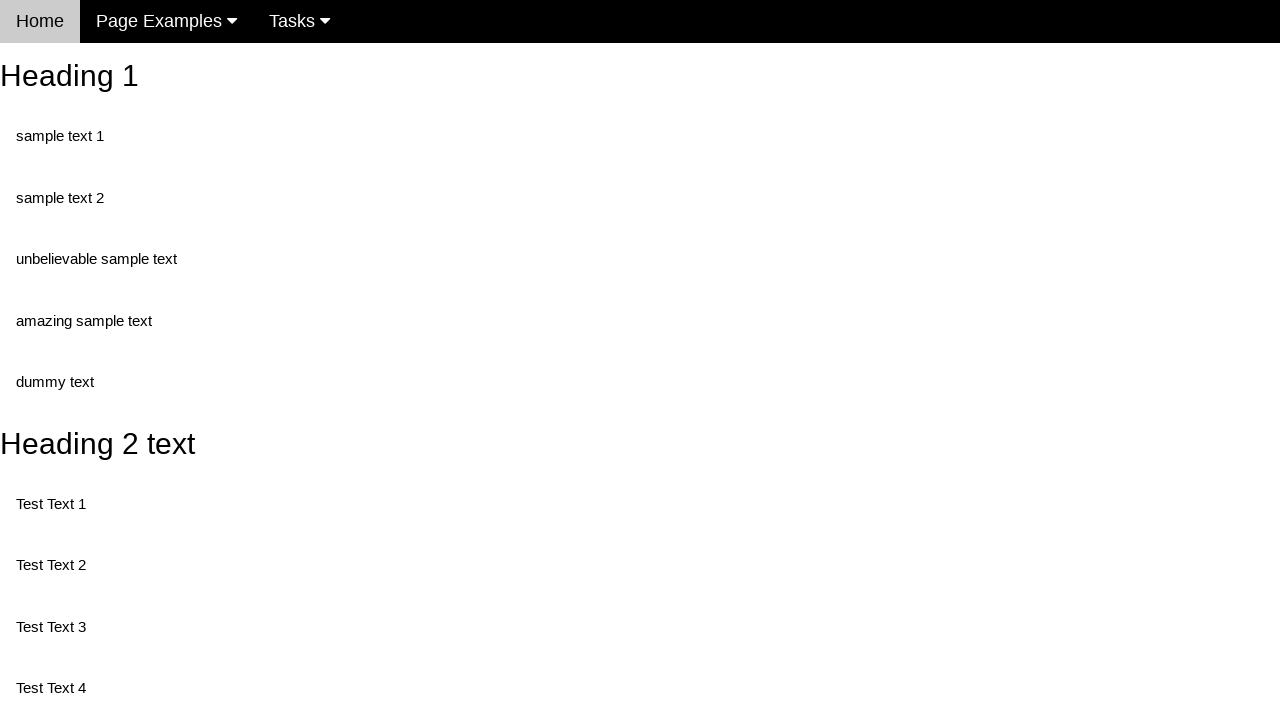

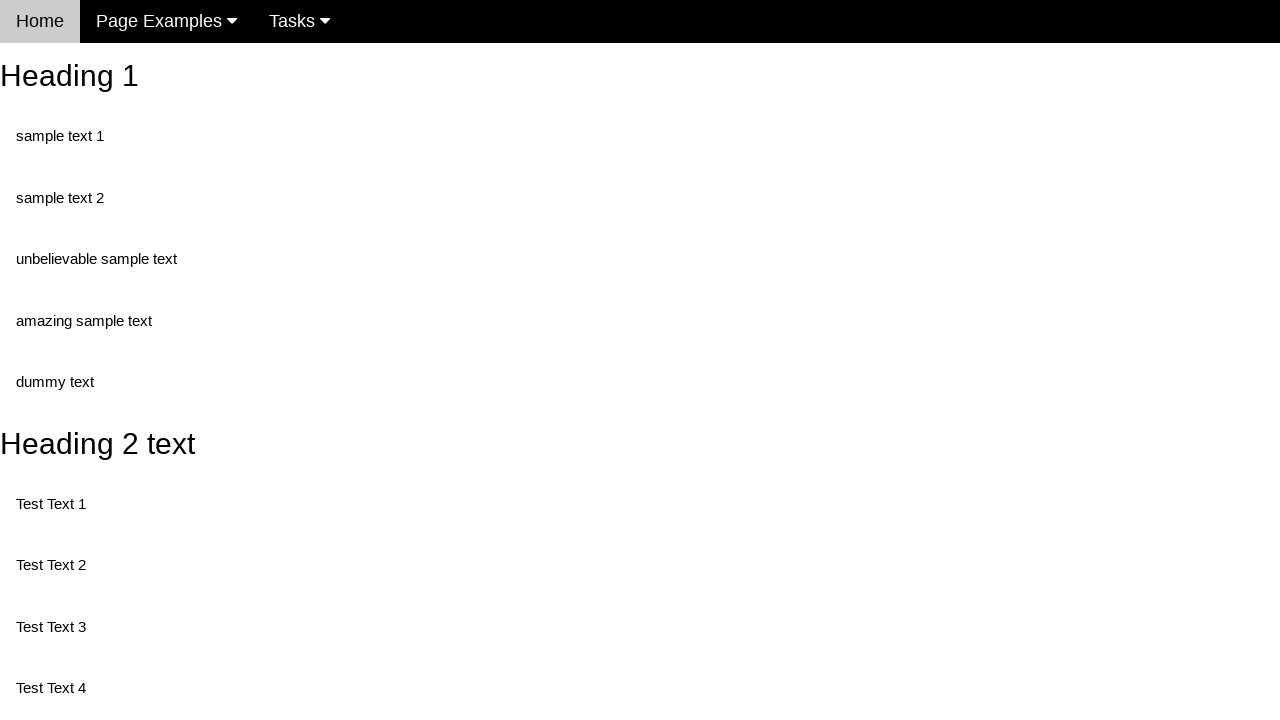